Tests PDF loading and processing on a GitHub Pages site by verifying the two-column layout is visible, waiting for PDF processing, checking for CSV table content, and verifying the PDF canvas is displayed.

Starting URL: https://syzygyx.github.io/StealthOCR/

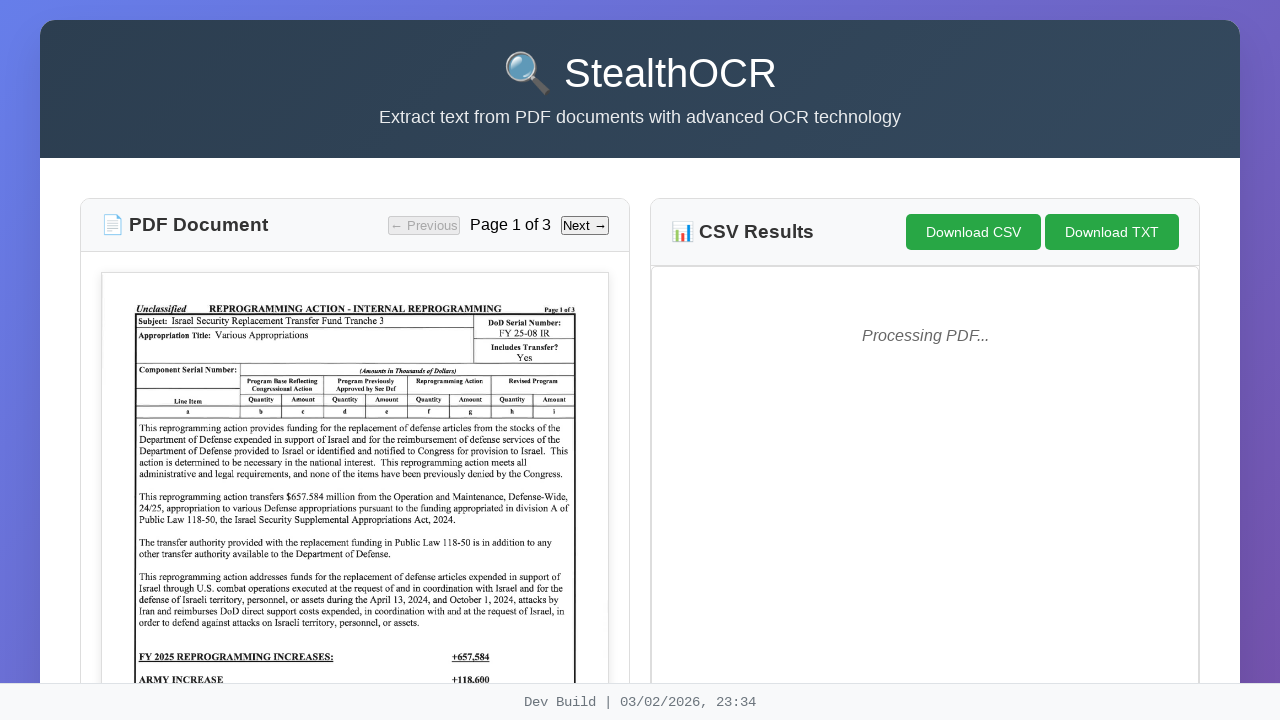

Page fully loaded with networkidle state
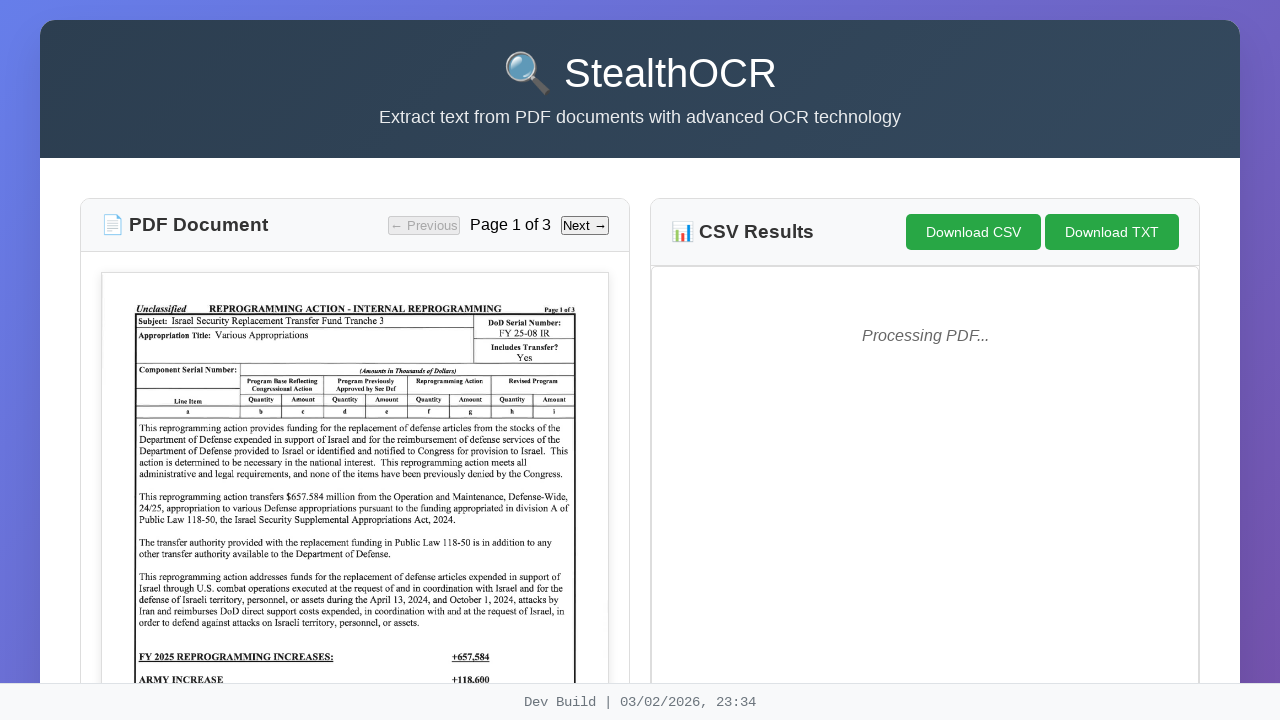

Two-column layout (#twoColumnLayout) is visible
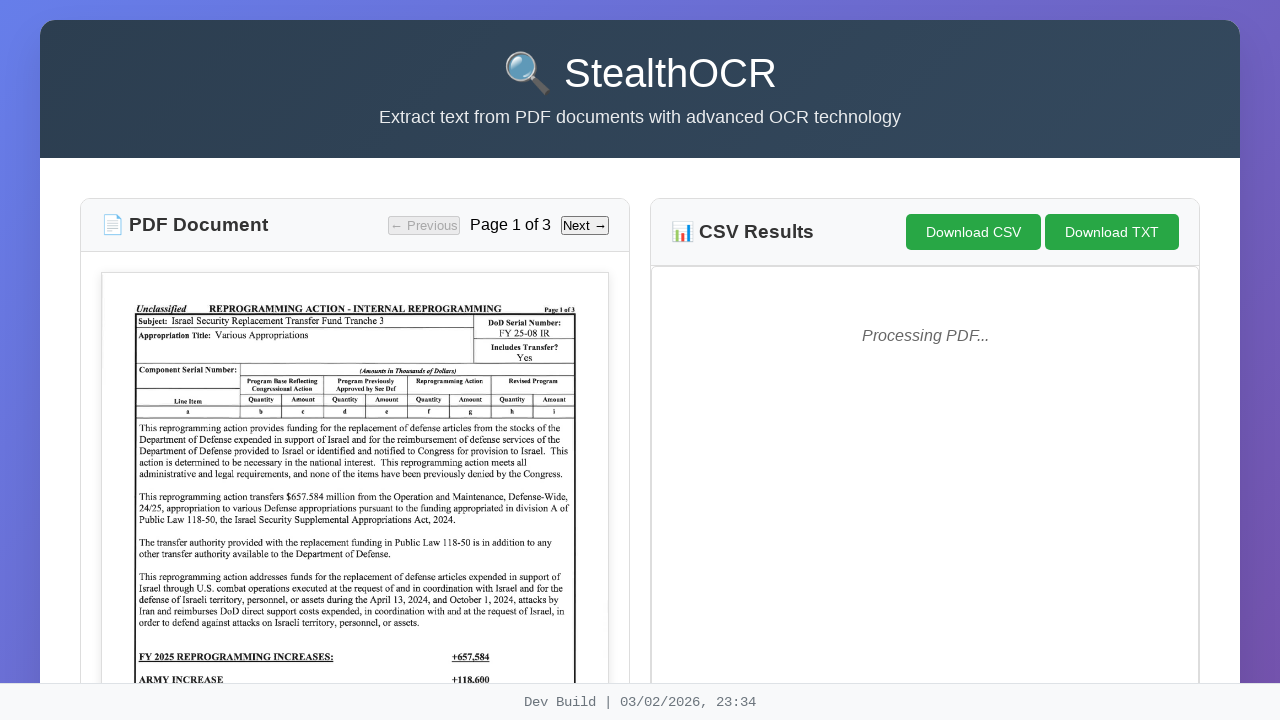

Waited 60 seconds for PDF processing
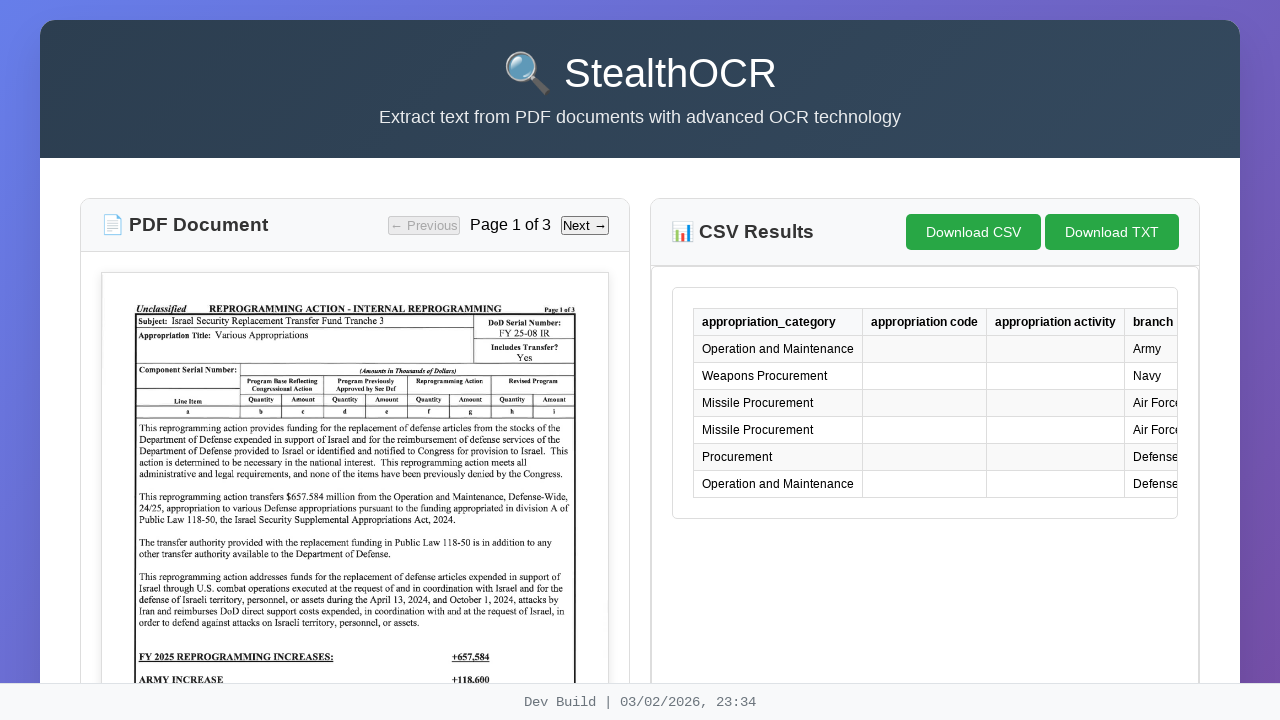

CSV container (#excelContainer) attached to DOM
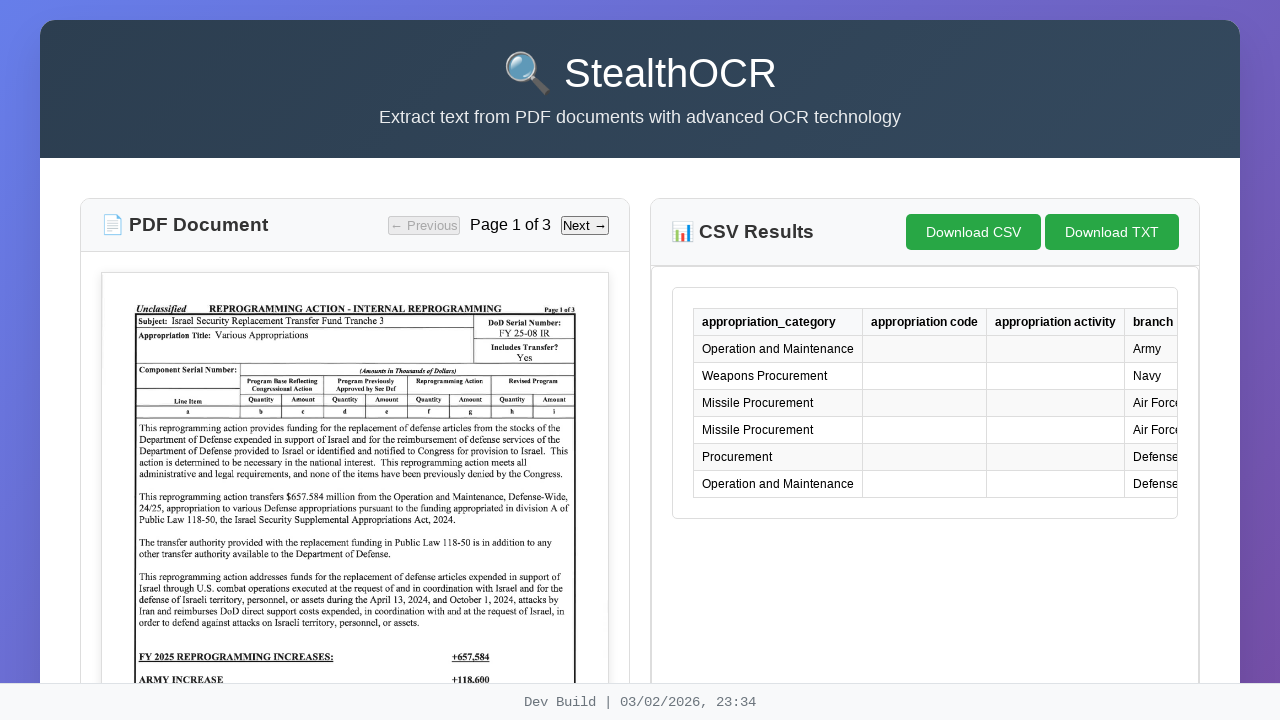

CSV table is visible on the page
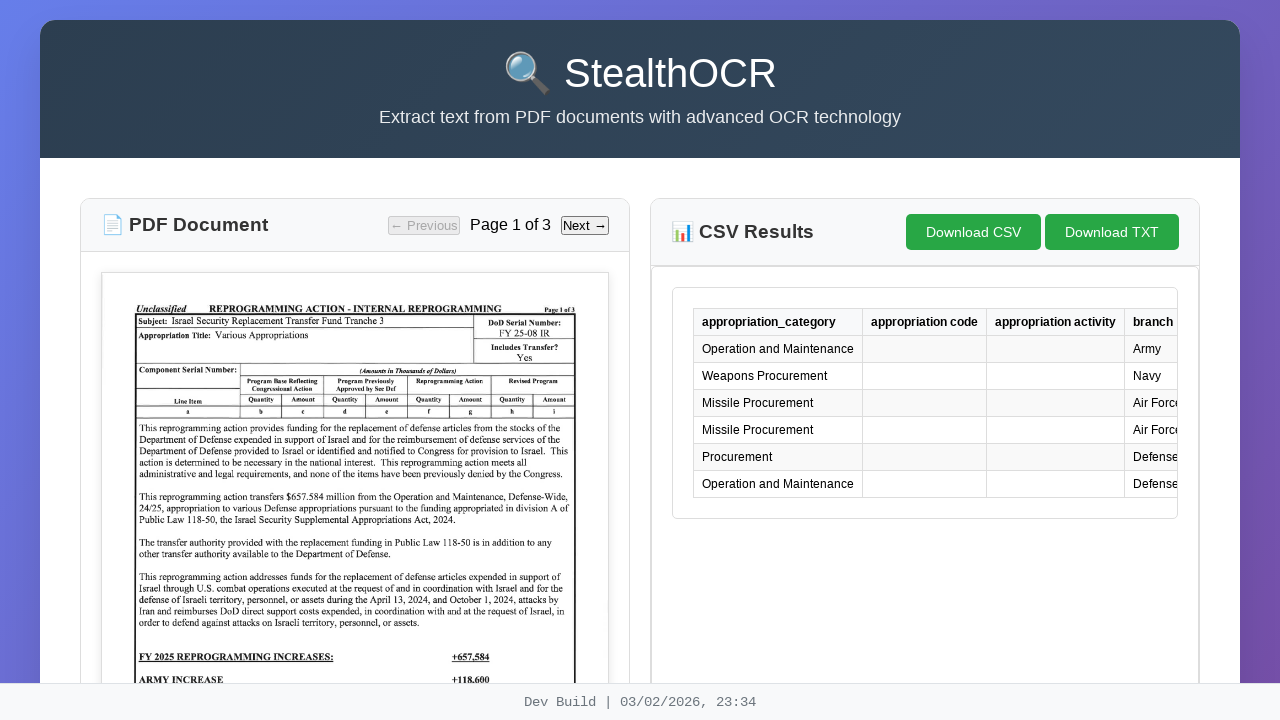

PDF canvas (#pdfCanvas) is visible
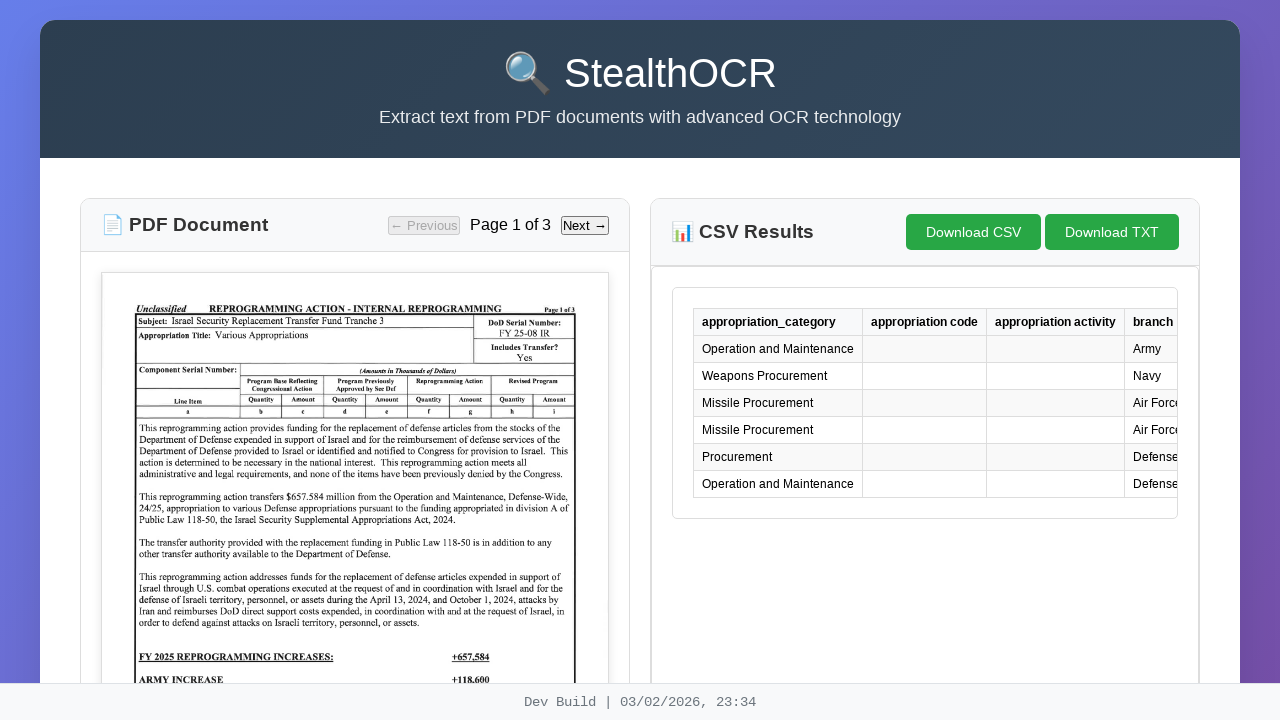

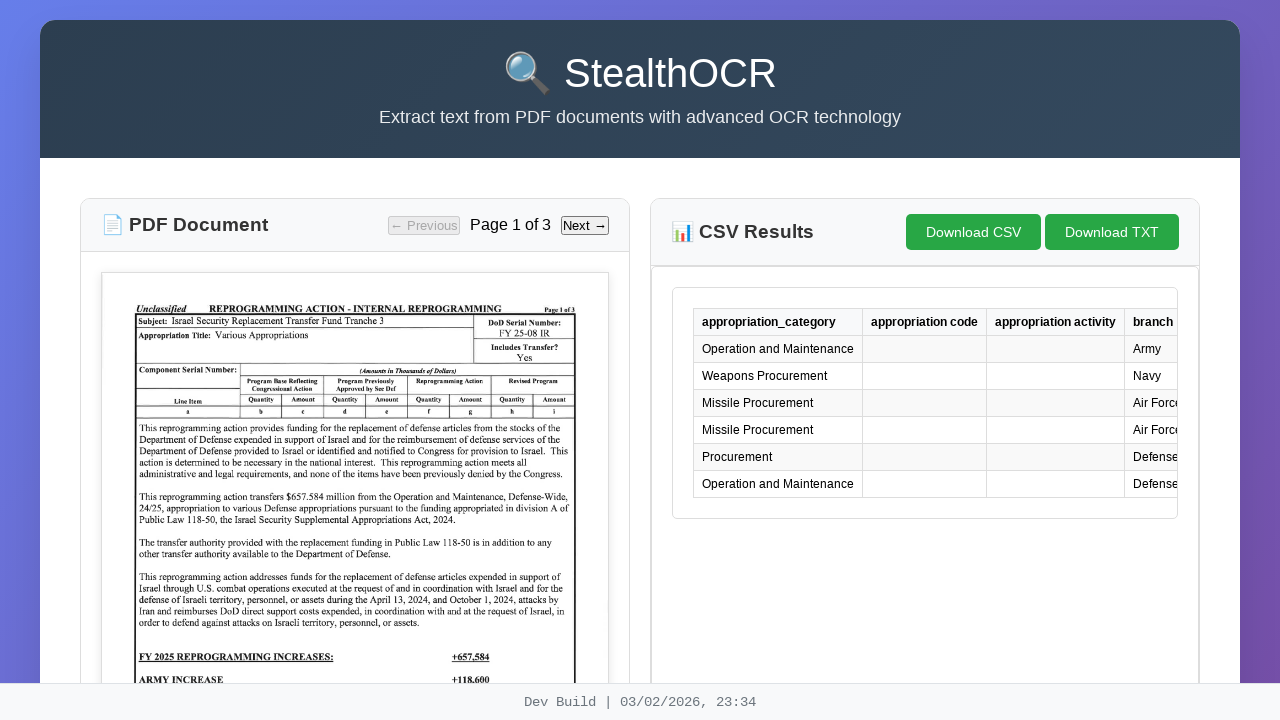